Tests handling a JavaScript prompt alert by entering text, accepting it, and verifying the result message contains the entered text

Starting URL: https://the-internet.herokuapp.com/javascript_alerts

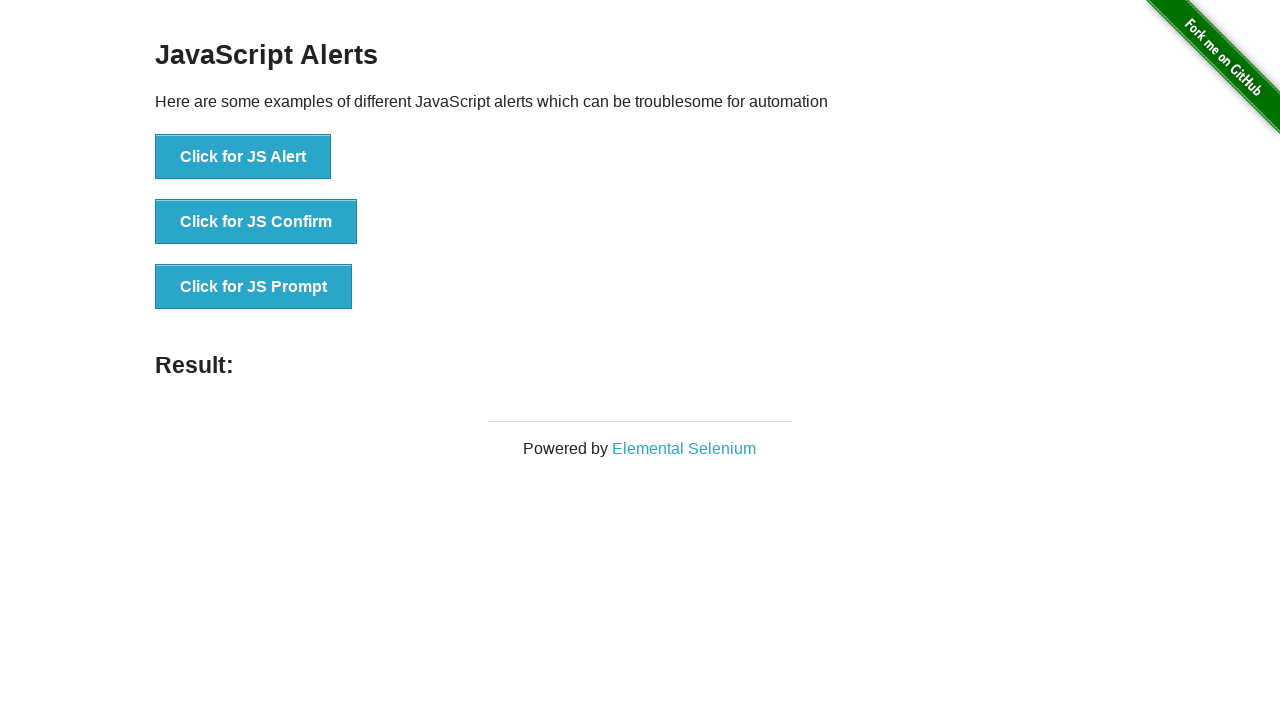

Set up dialog handler to accept prompt with text 'Hello there!'
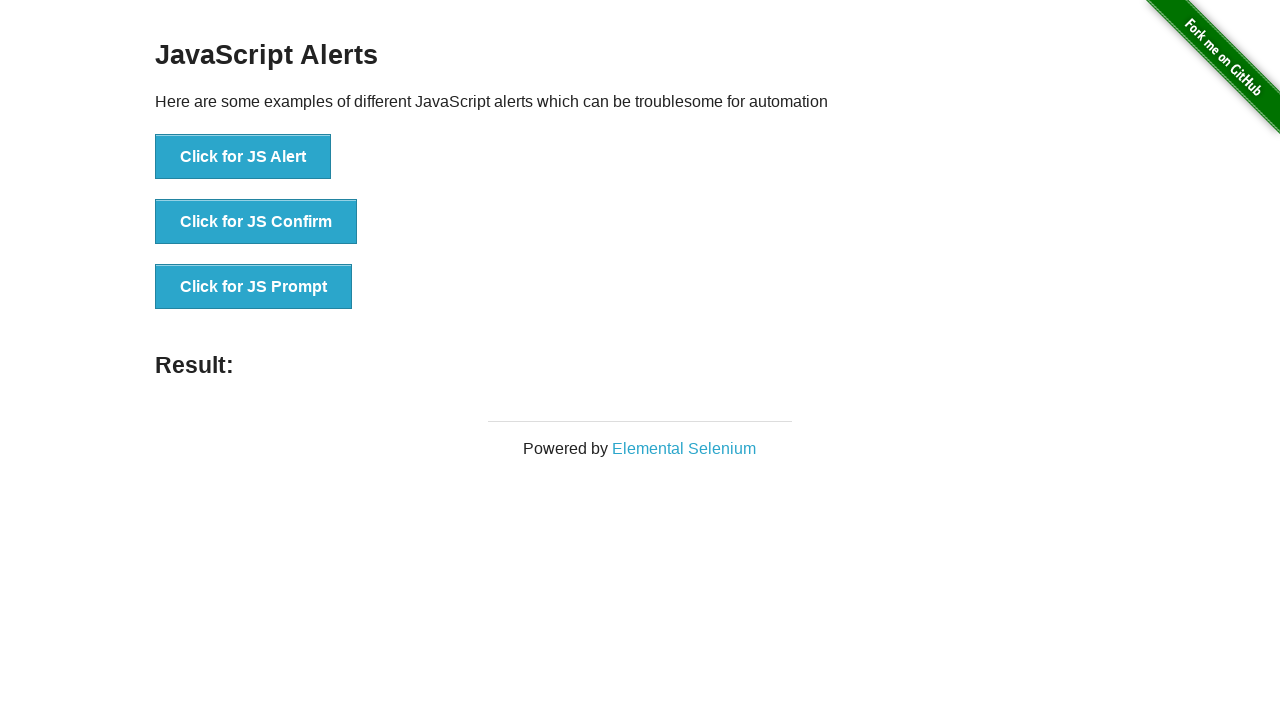

Clicked 'Click for JS Prompt' button at (254, 287) on xpath=//button[contains(text(), 'Click for JS Prompt')]
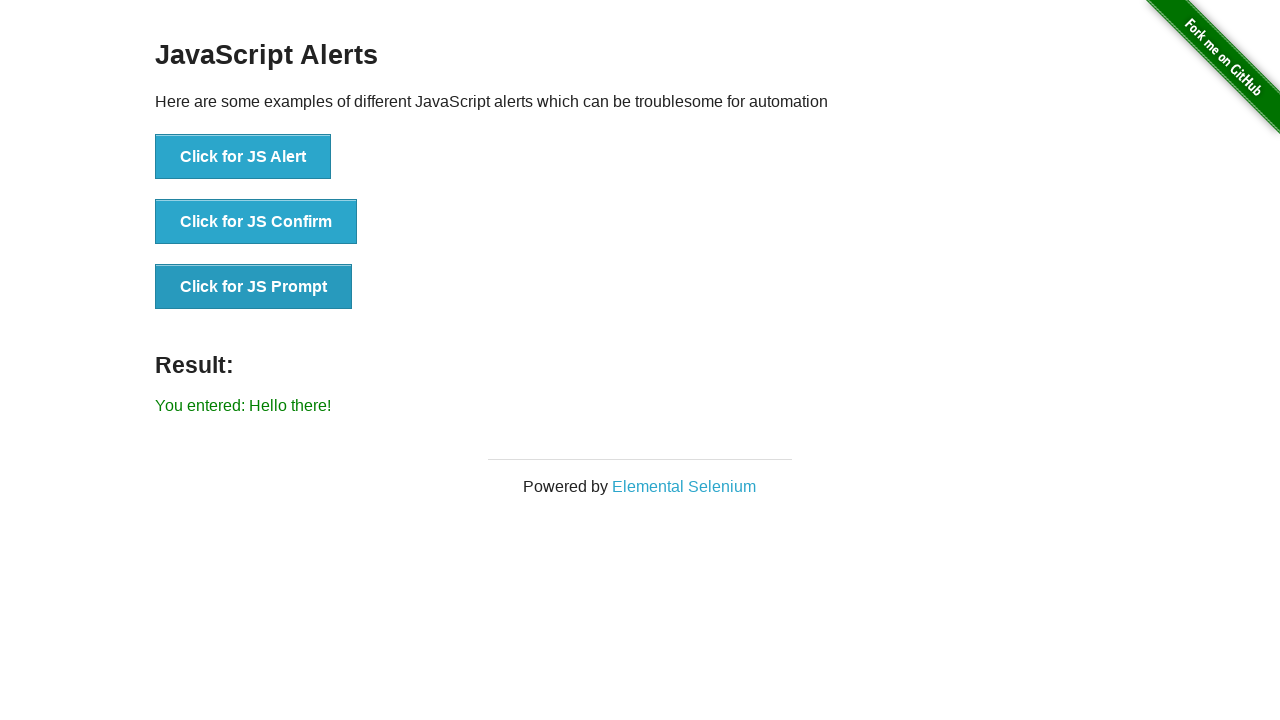

Result message element loaded
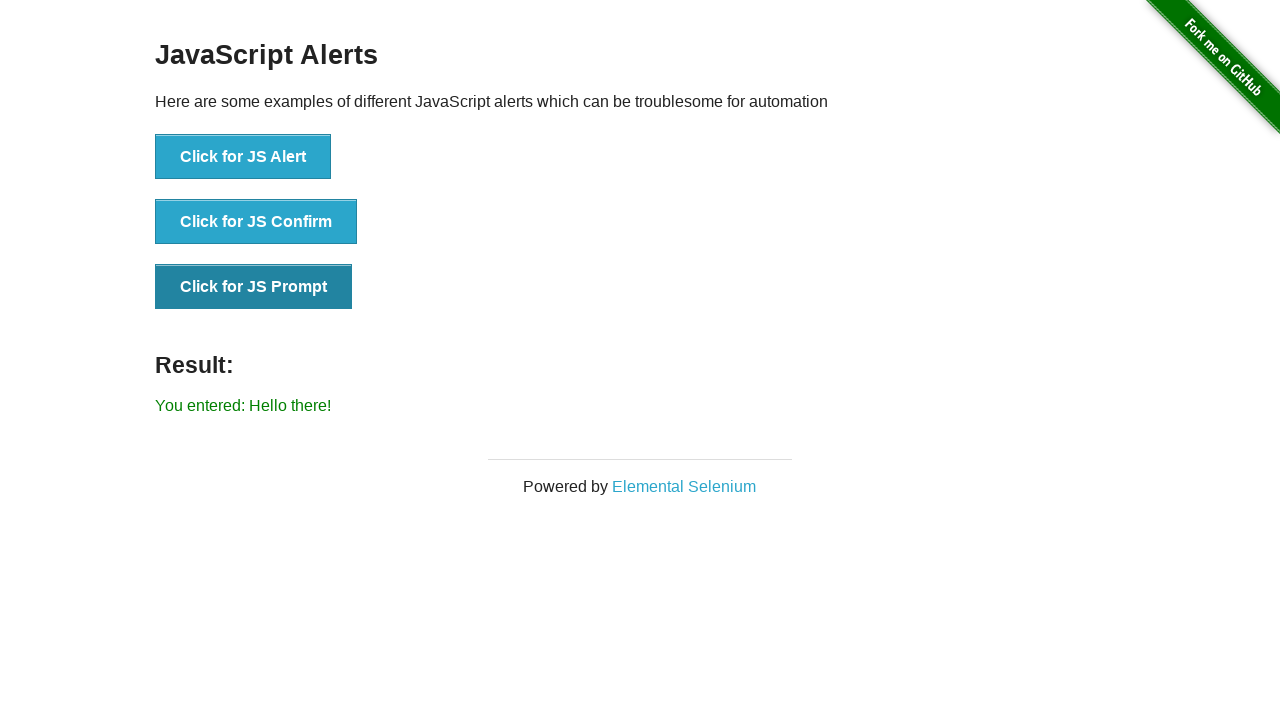

Retrieved result message text content
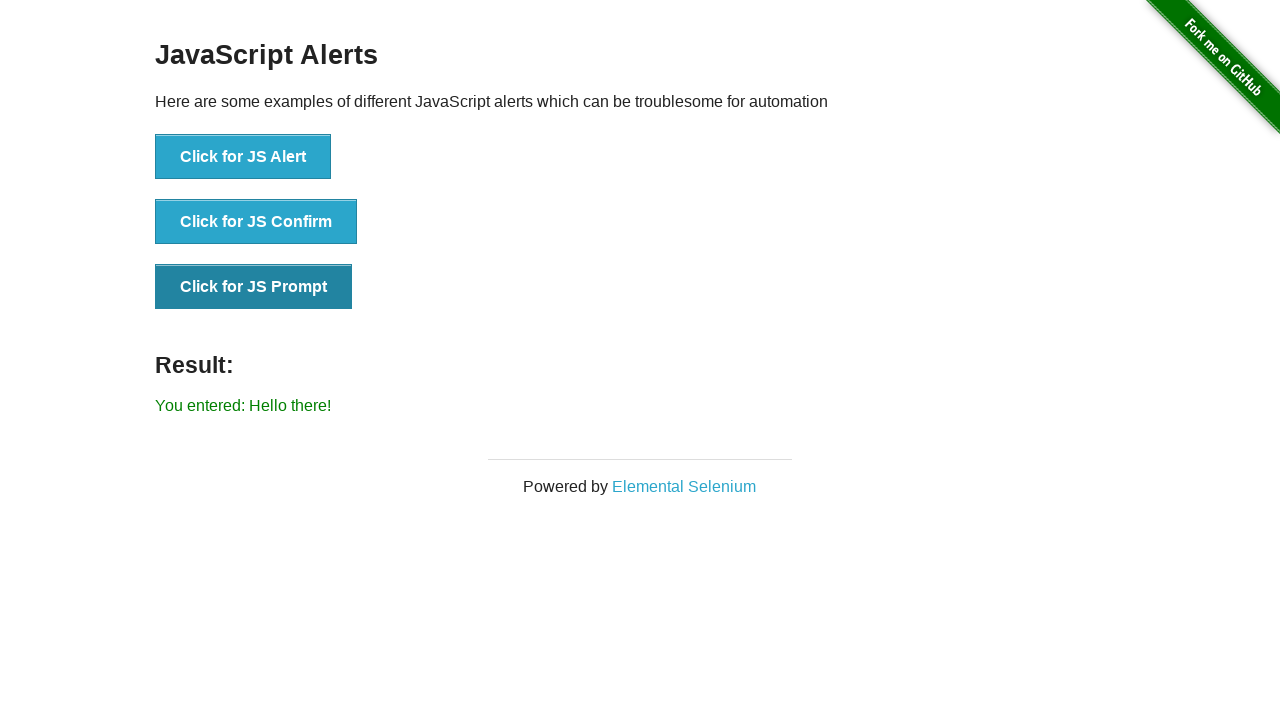

Verified result message contains entered text 'Hello there!'
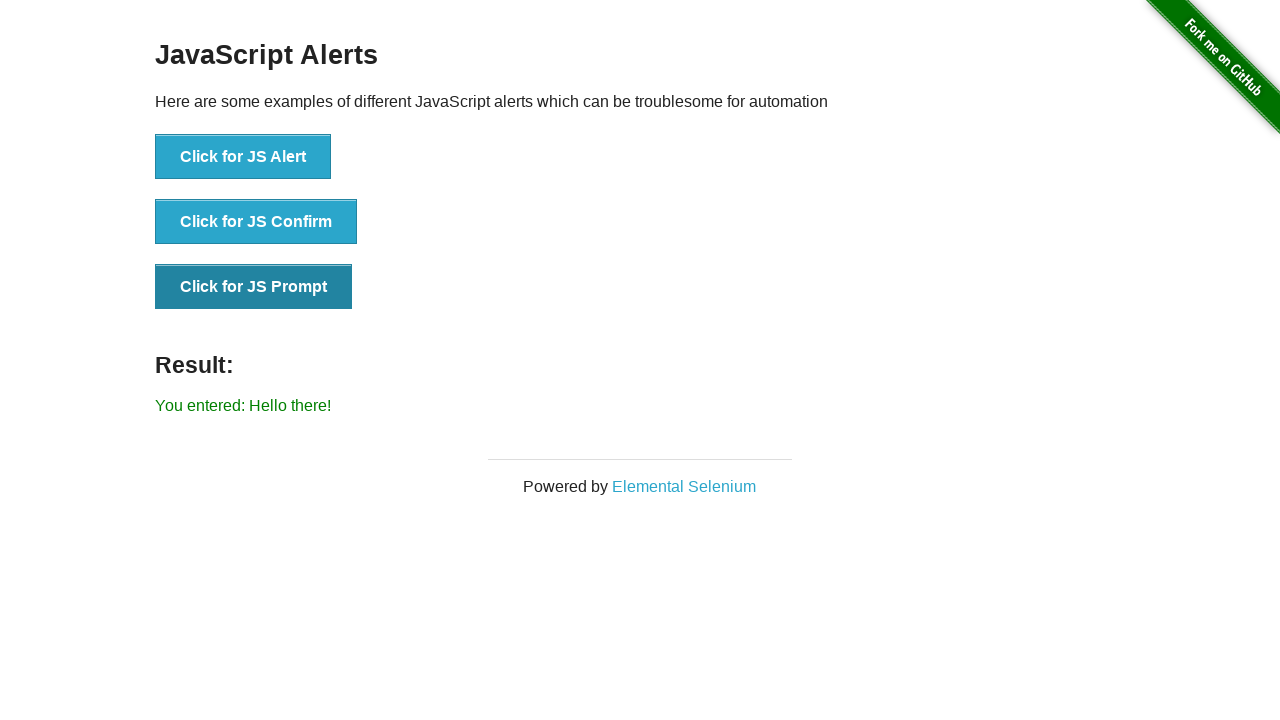

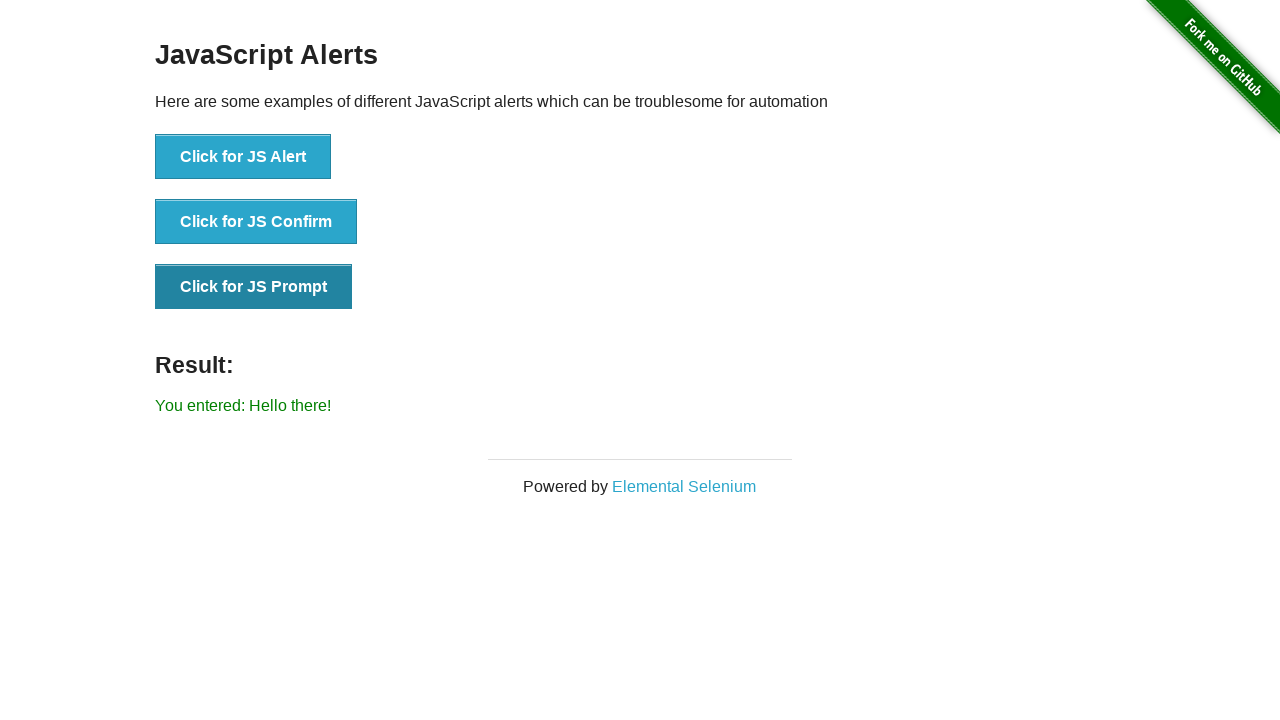